Tests setting additional custom HTTP headers on requests when navigating to a website

Starting URL: https://www.executeautomation.com

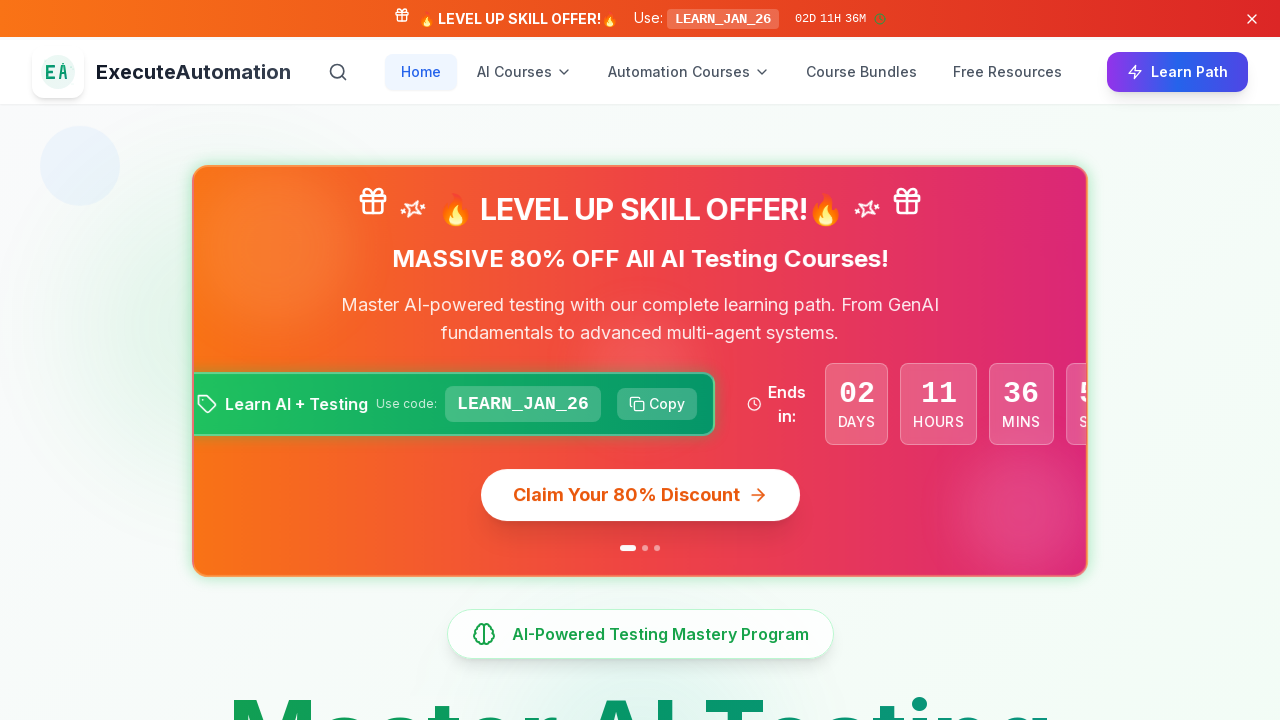

Set custom HTTP header 'headerName: executeHacked' on context
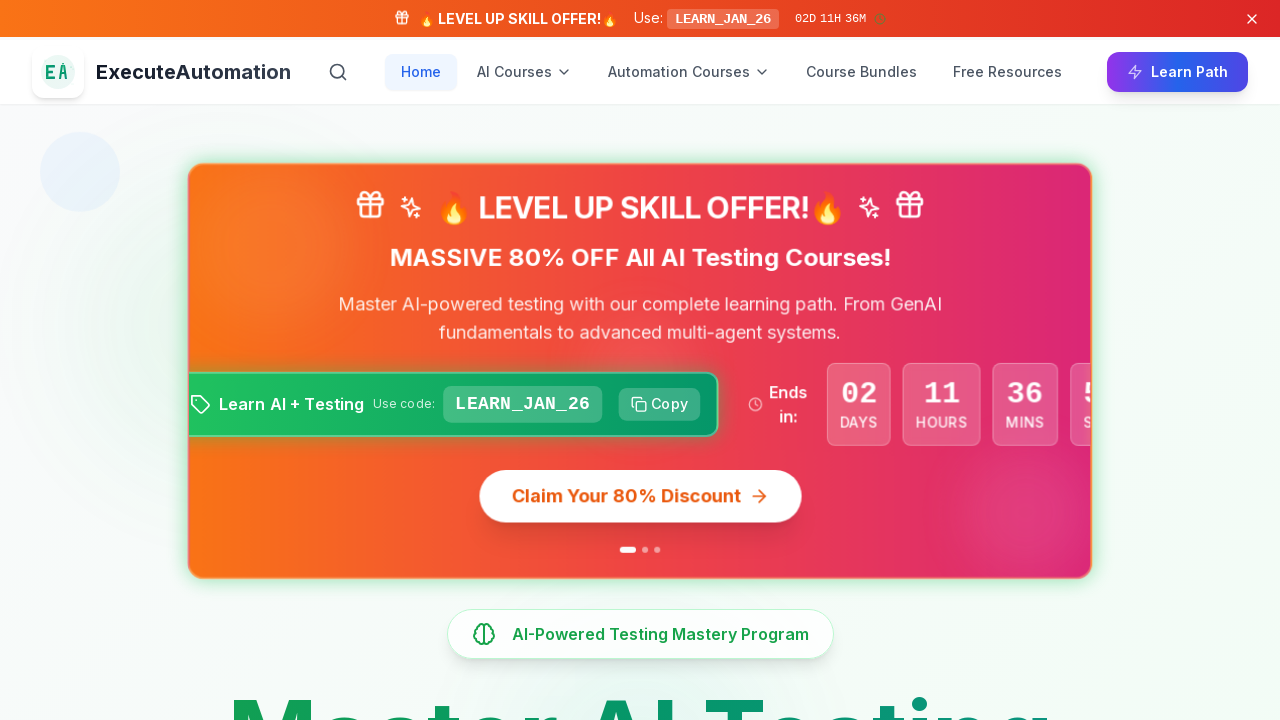

Reloaded page to apply custom headers
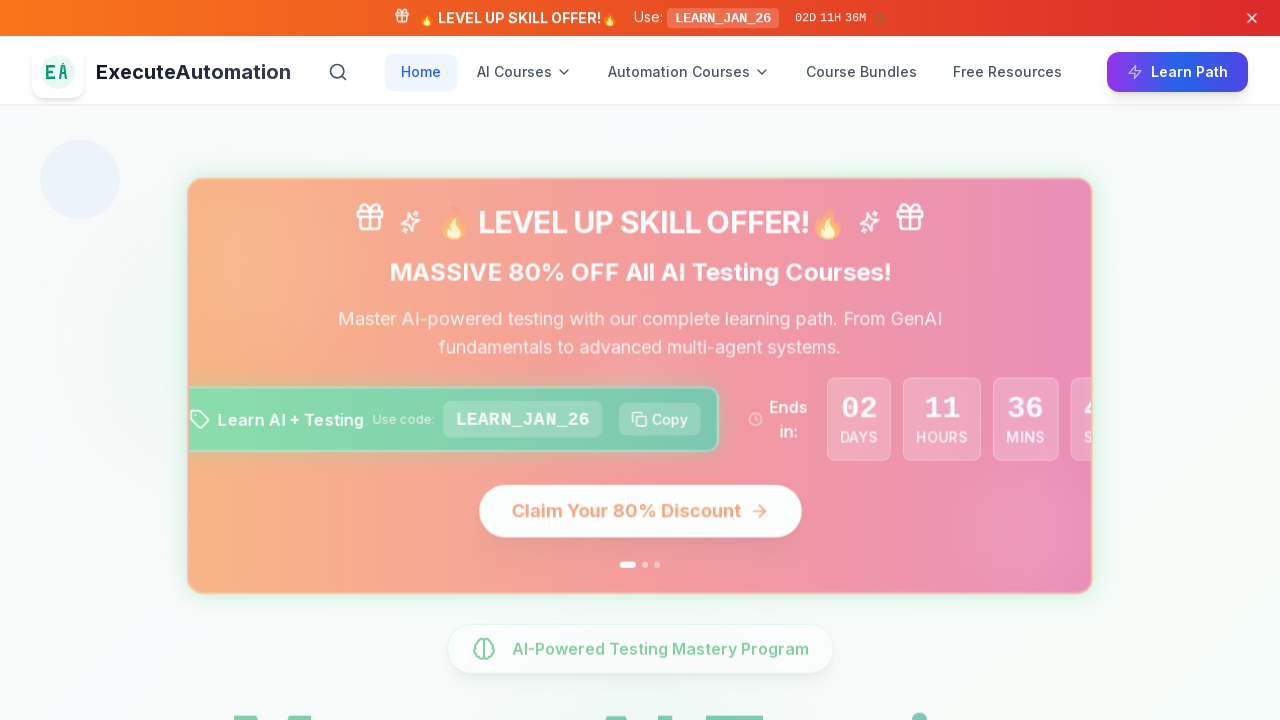

Waited for page to reach networkidle state
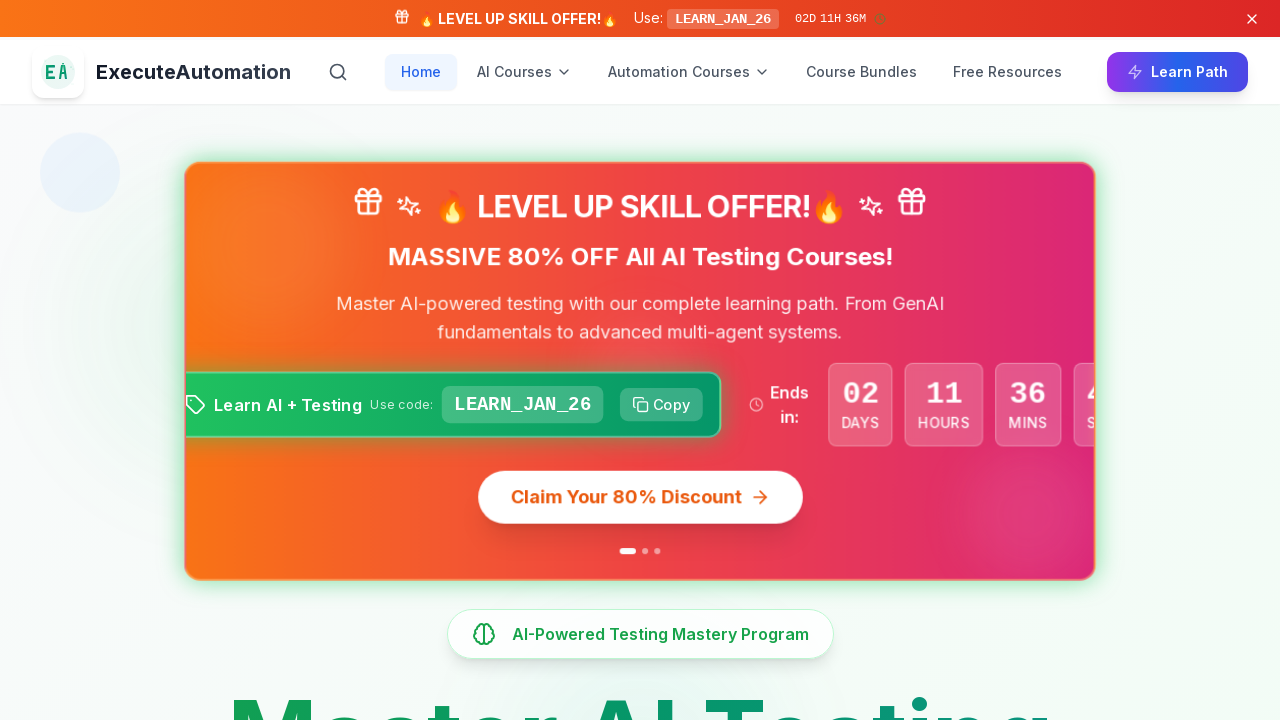

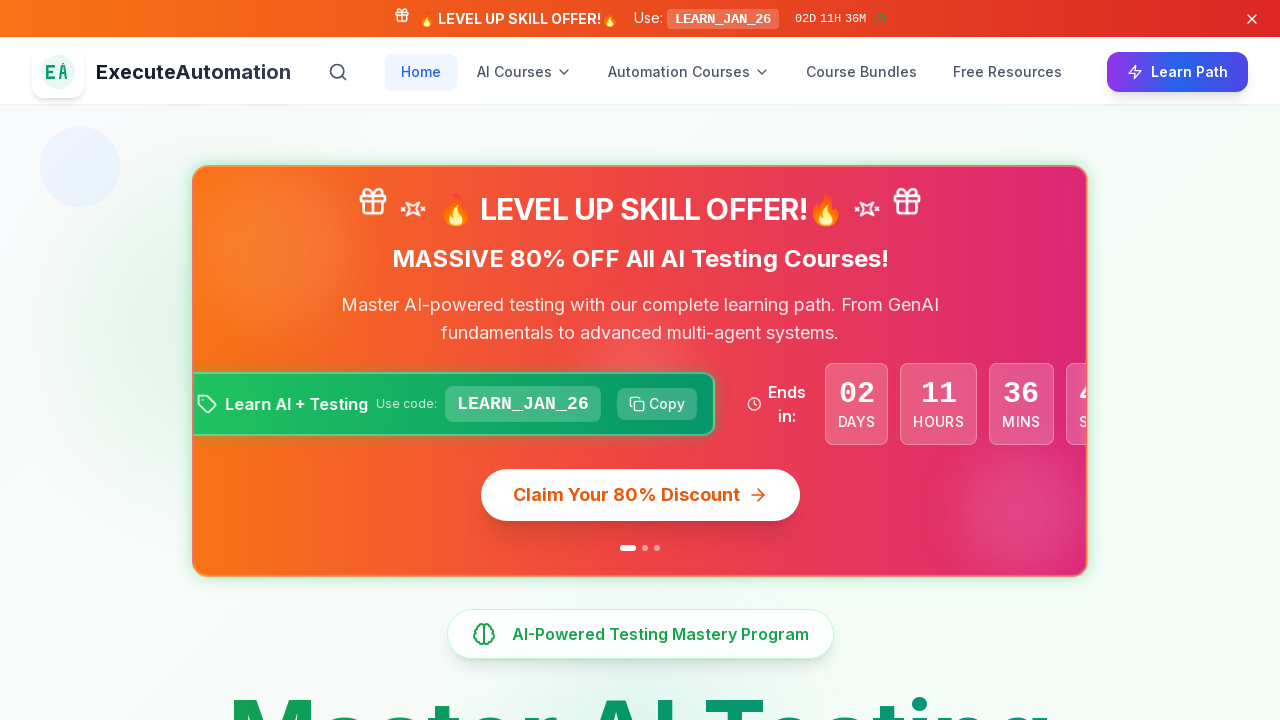